Opens a new tab by clicking a link, then switches back to the first tab by index

Starting URL: https://demoqa.com/links

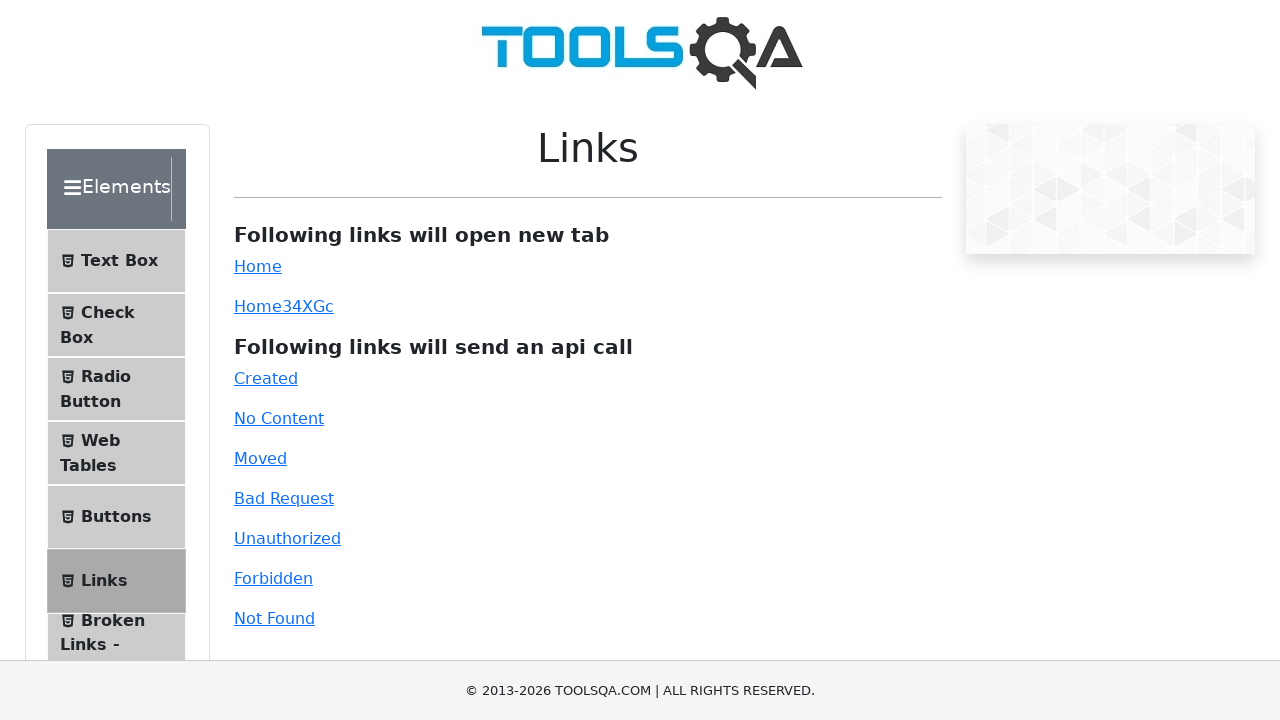

Clicked simple link to open new tab at (258, 266) on #simpleLink
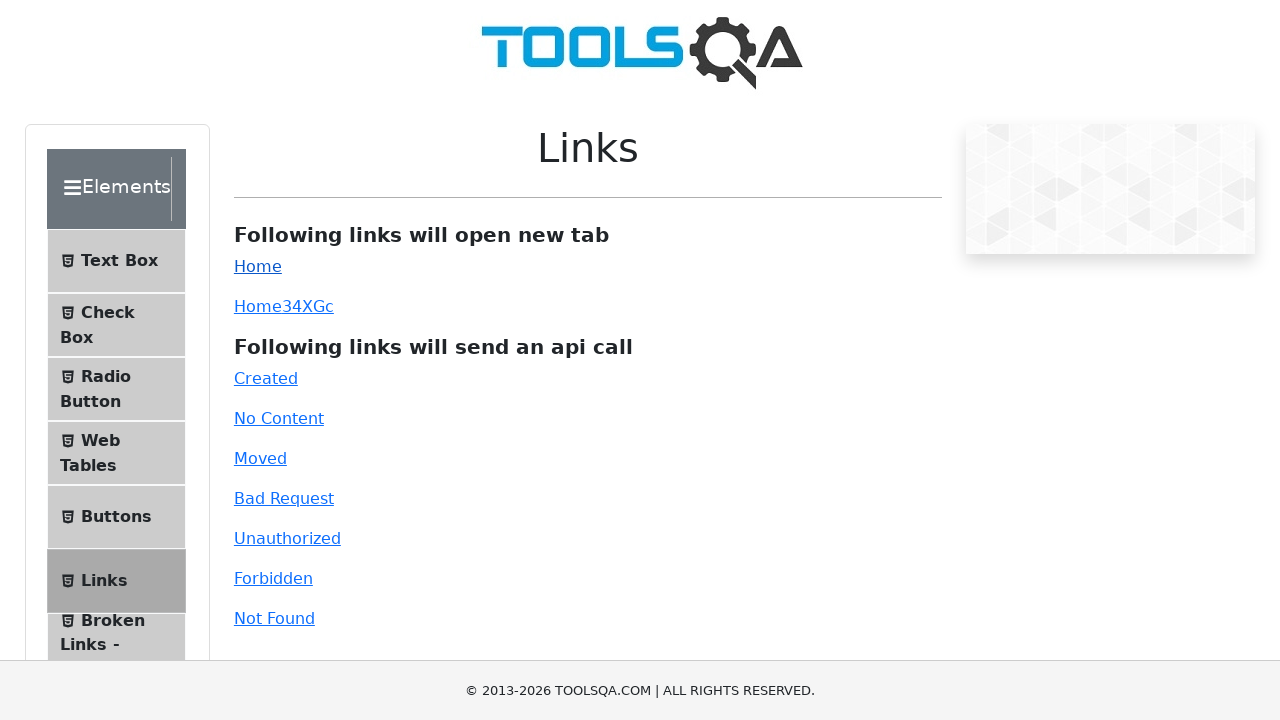

Captured new page object from tab
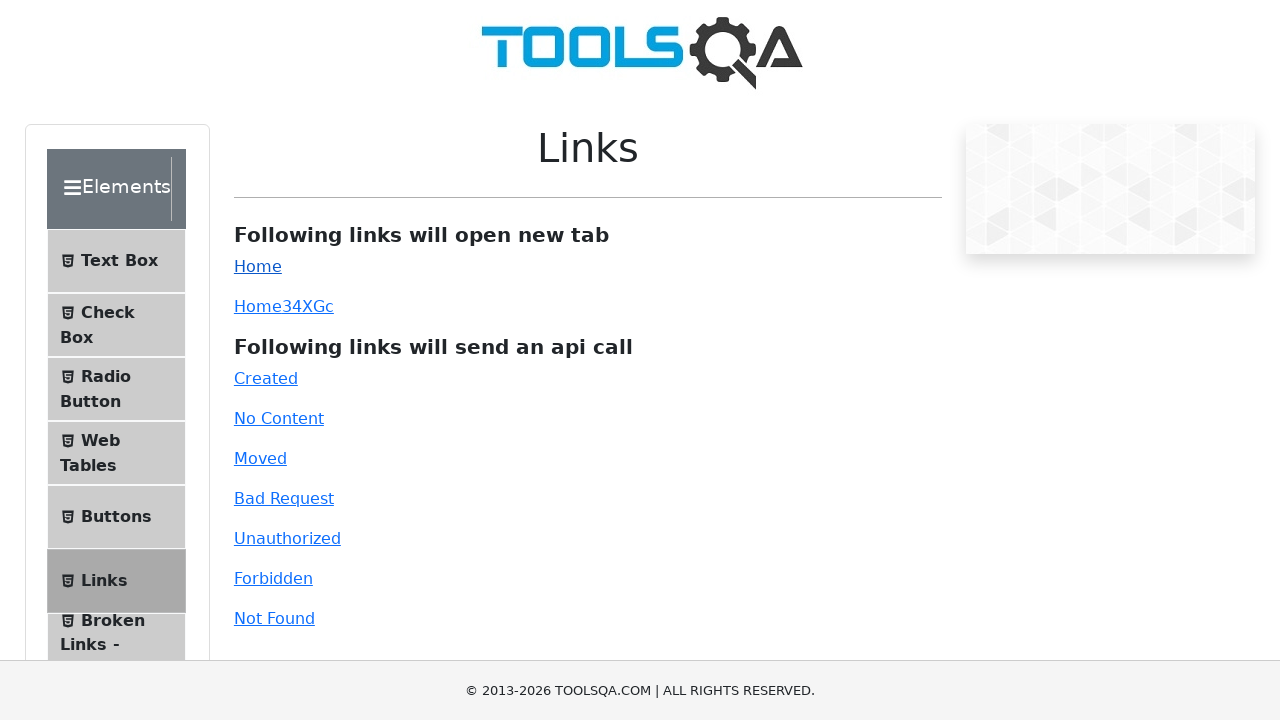

Switched back to original tab by index
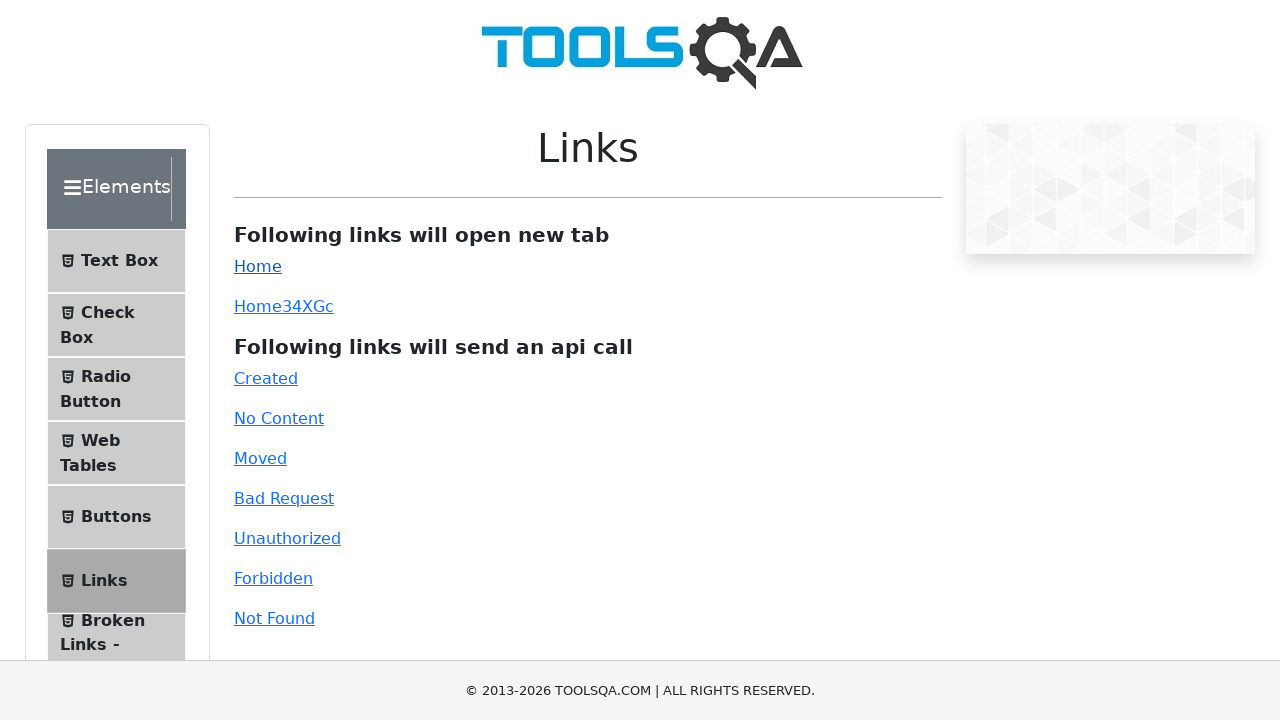

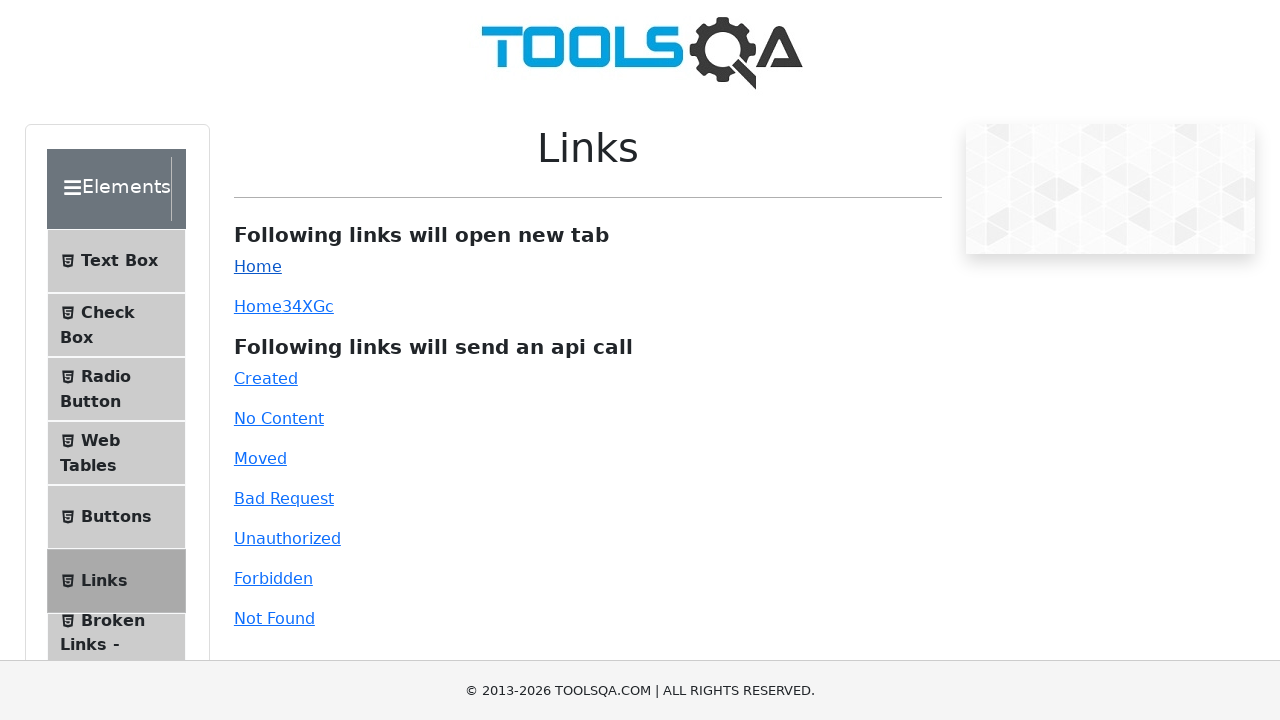